Navigates to the Boostly demo page and waits for the content to load, verifying the page is accessible.

Starting URL: https://www.boostly.com/demo

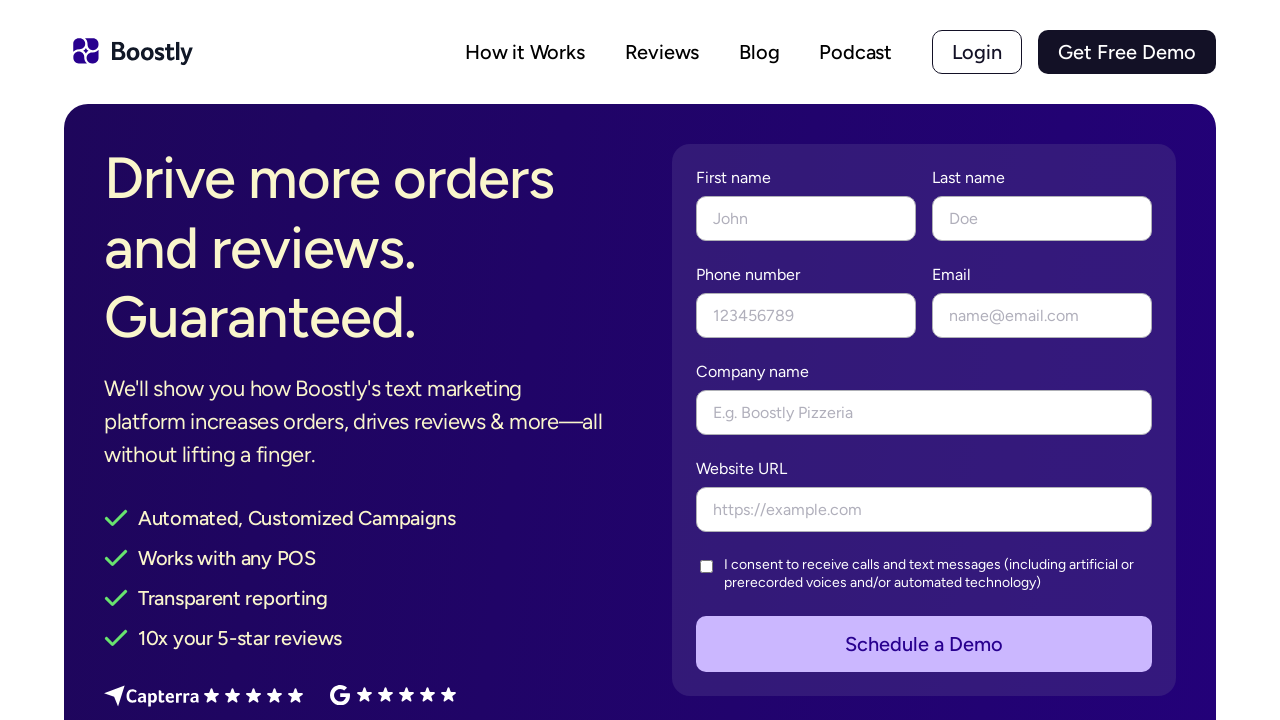

Waited for DOM content to load on Boostly demo page
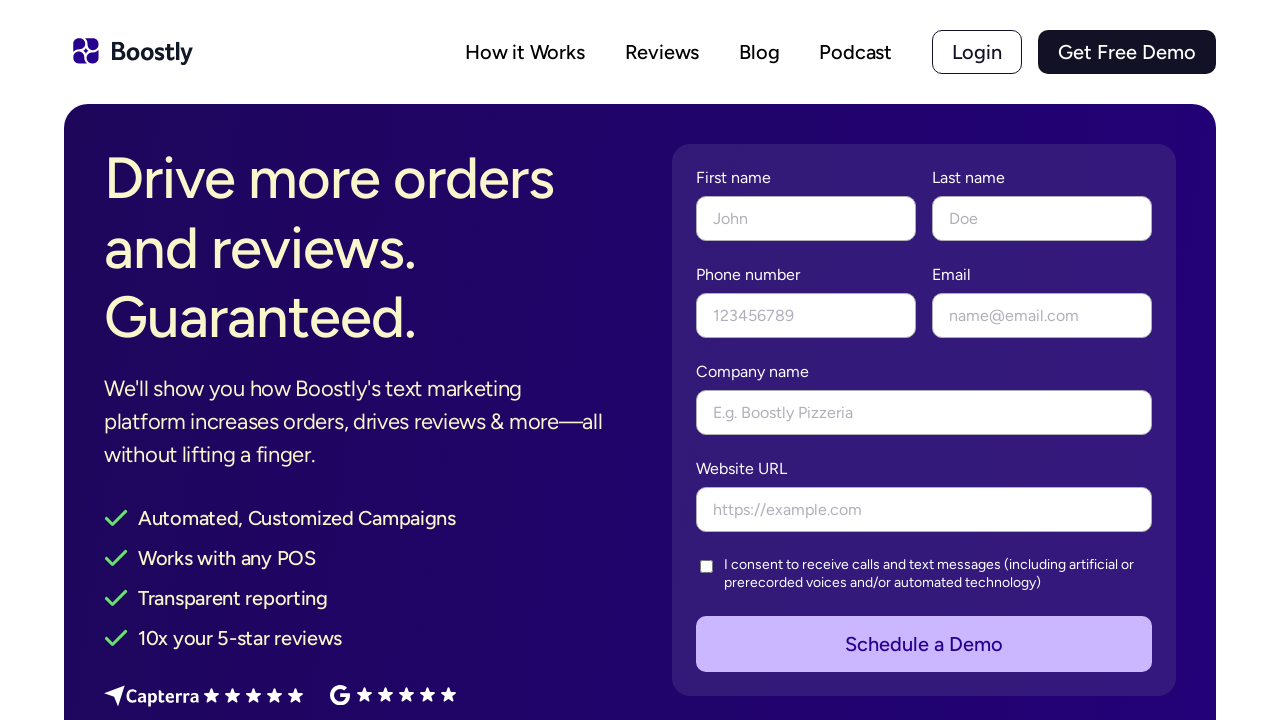

Waited 5 seconds for additional content to render
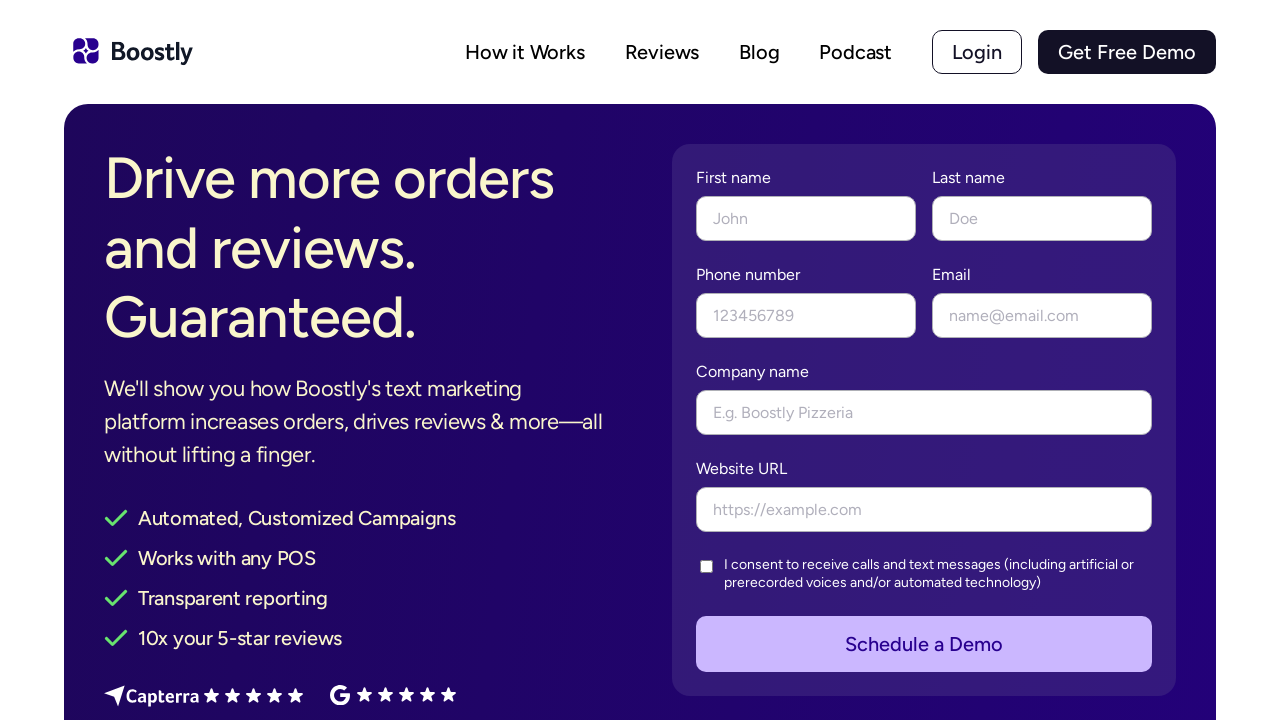

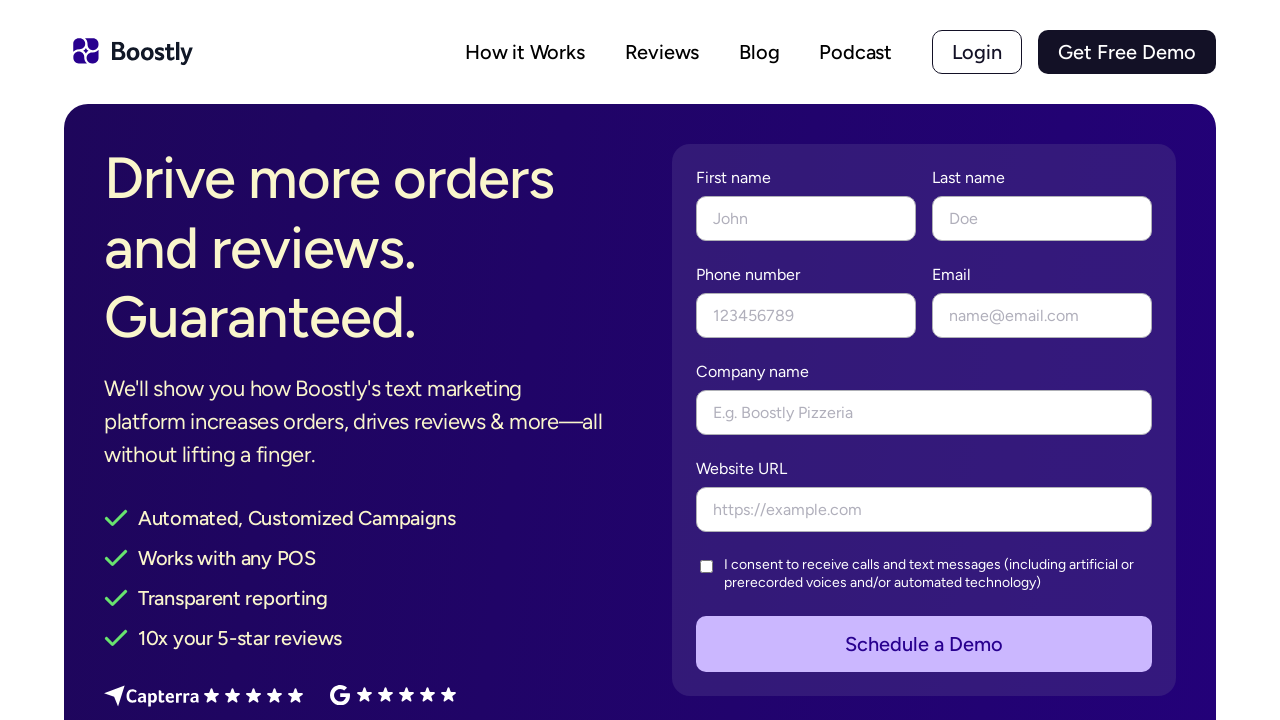